Tests that edits are saved when the edit field loses focus (blur).

Starting URL: https://demo.playwright.dev/todomvc

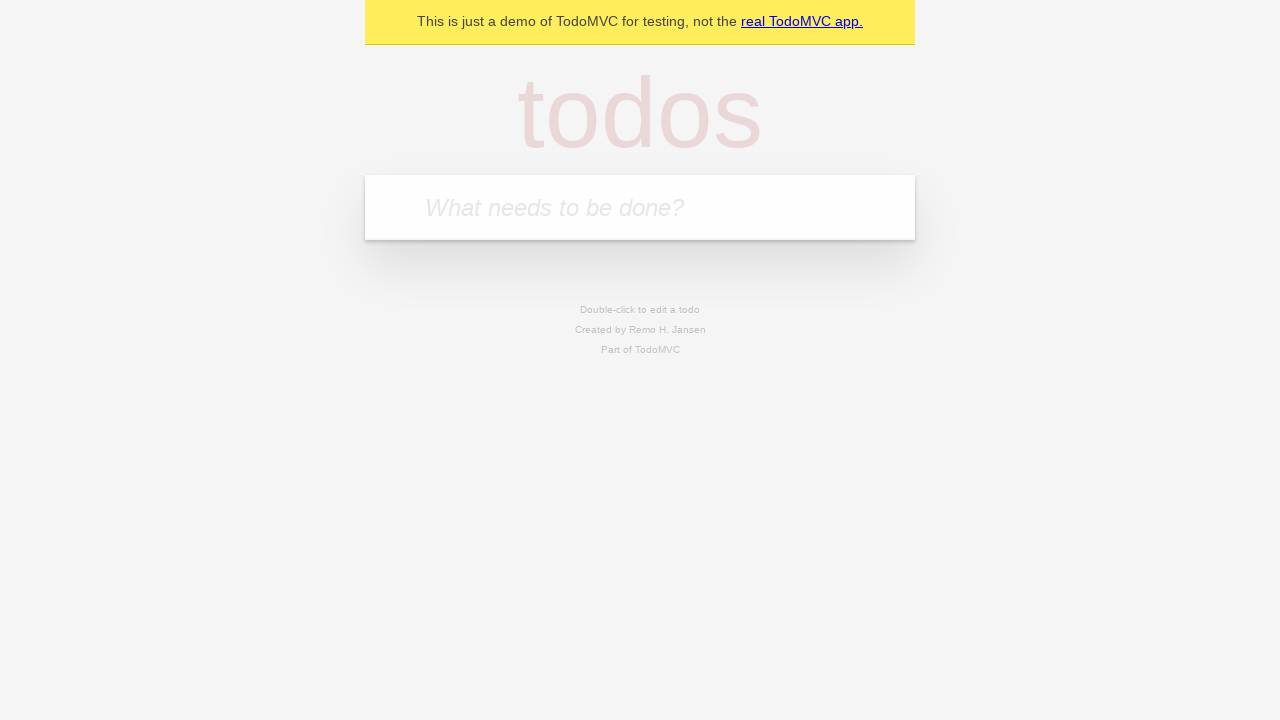

Filled first todo input with 'buy some cheese' on .new-todo
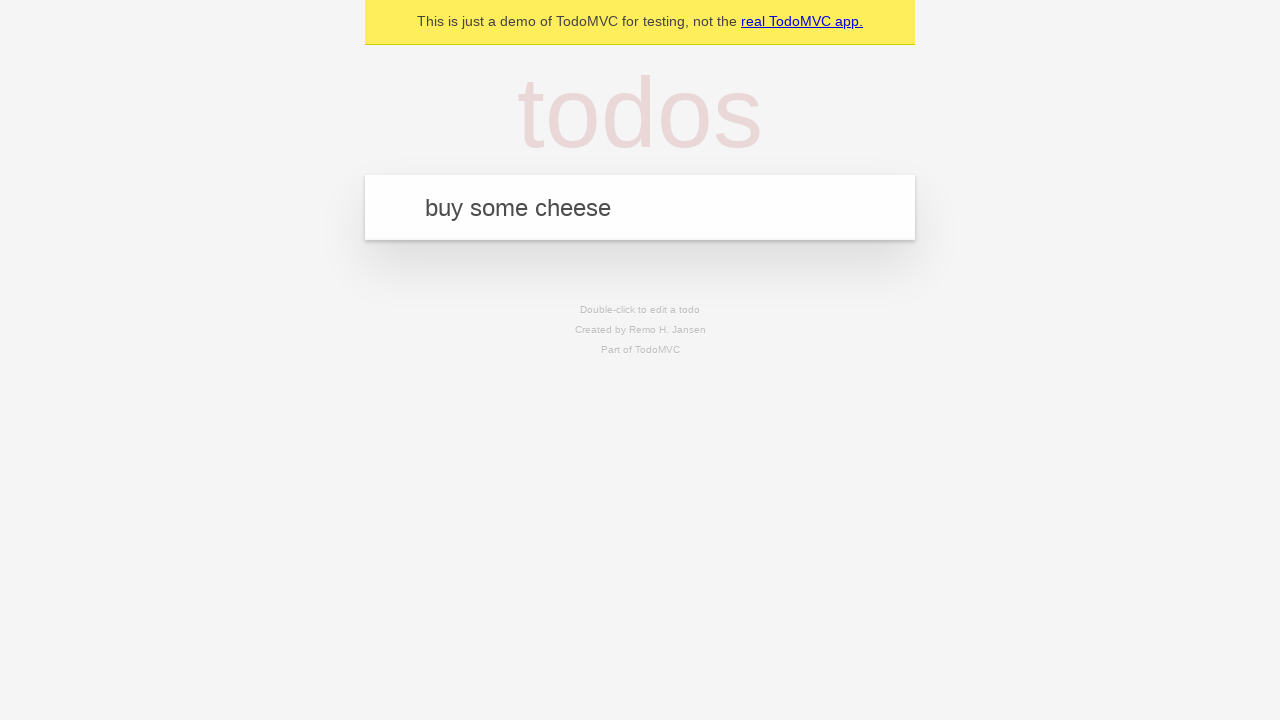

Pressed Enter to create first todo on .new-todo
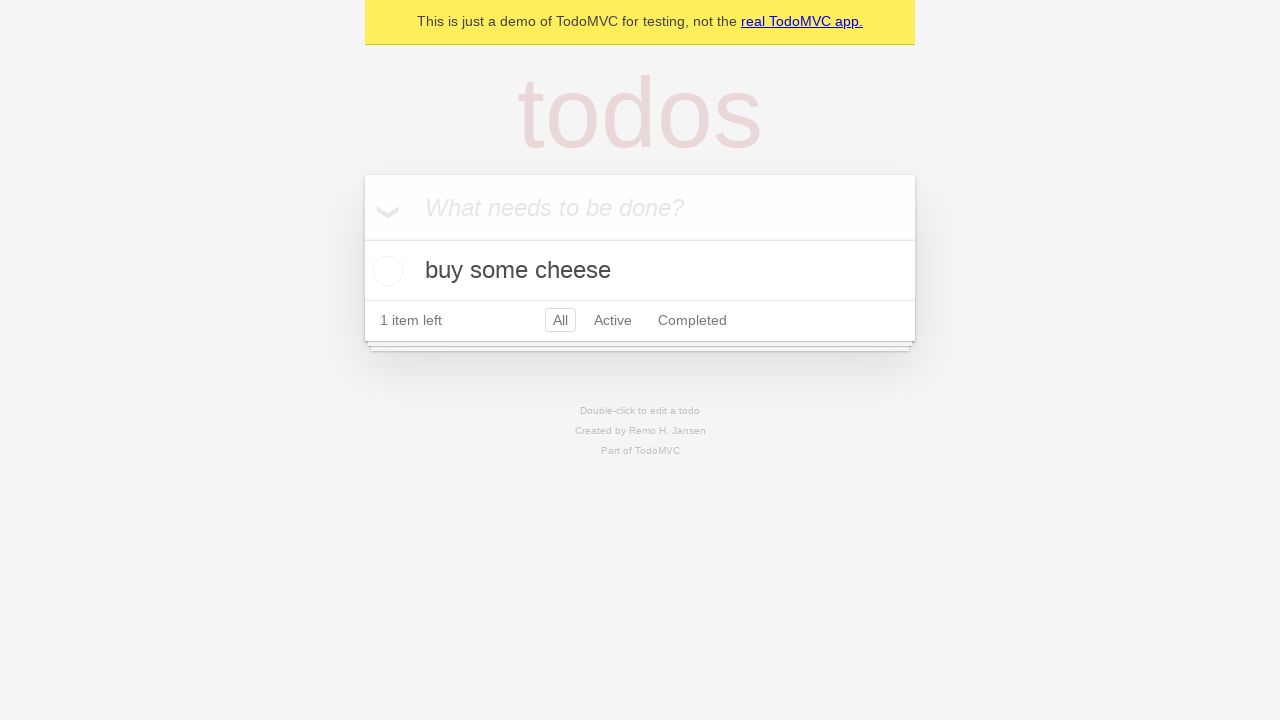

Filled second todo input with 'feed the cat' on .new-todo
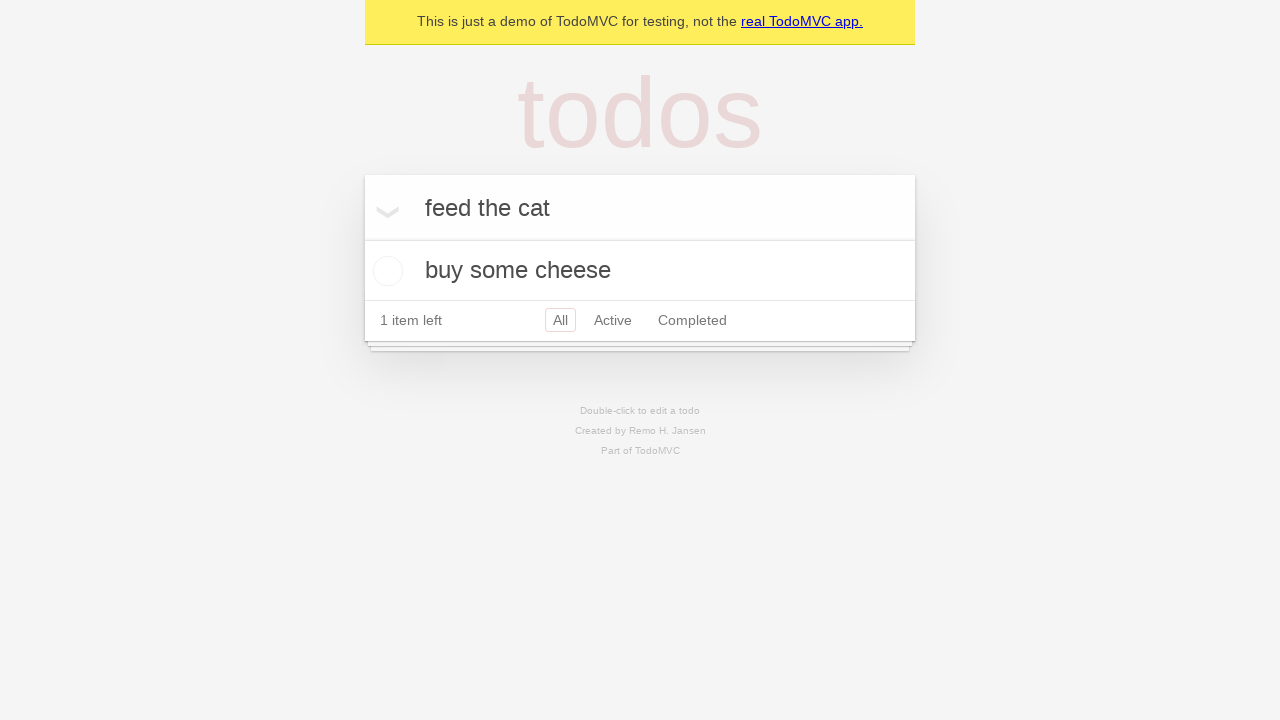

Pressed Enter to create second todo on .new-todo
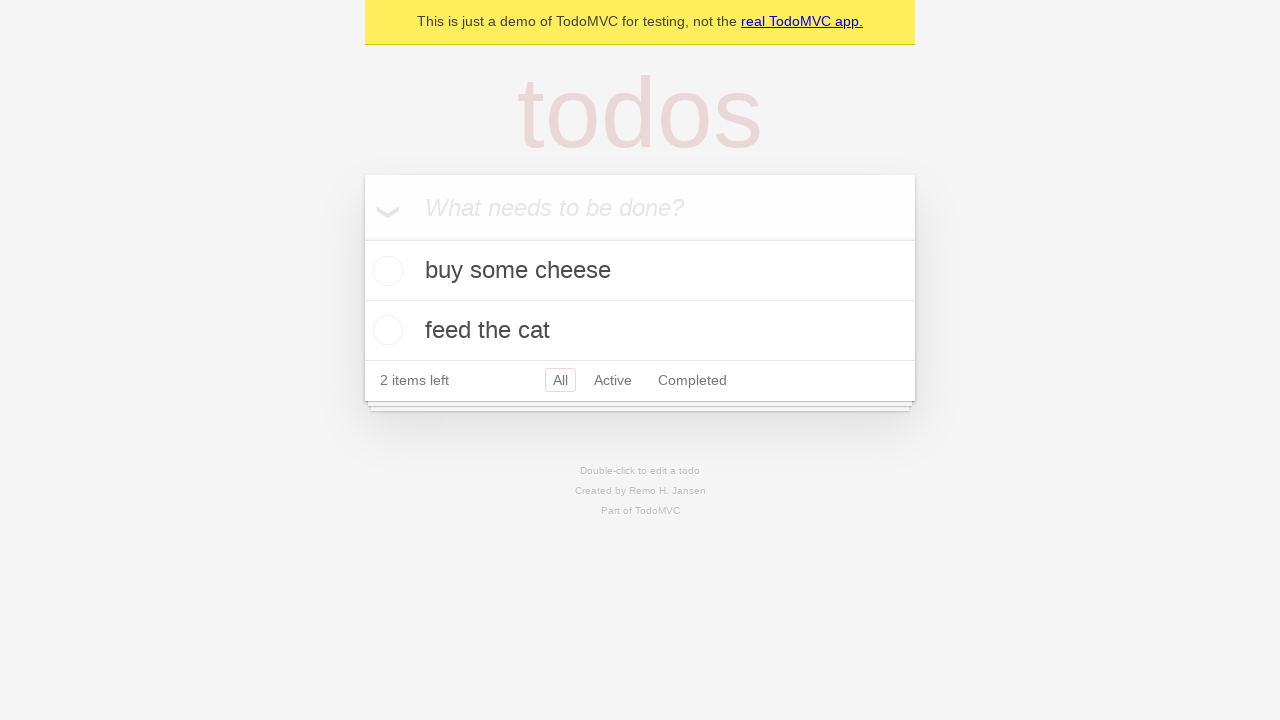

Filled third todo input with 'book a doctors appointment' on .new-todo
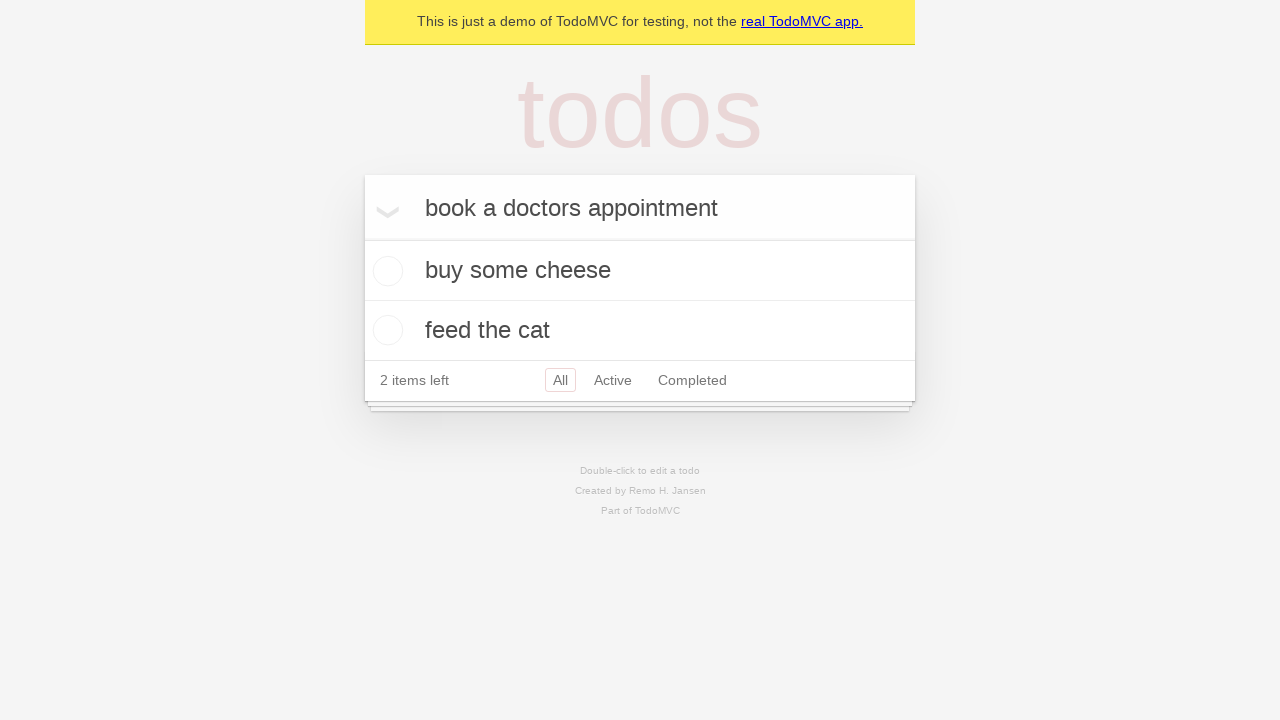

Pressed Enter to create third todo on .new-todo
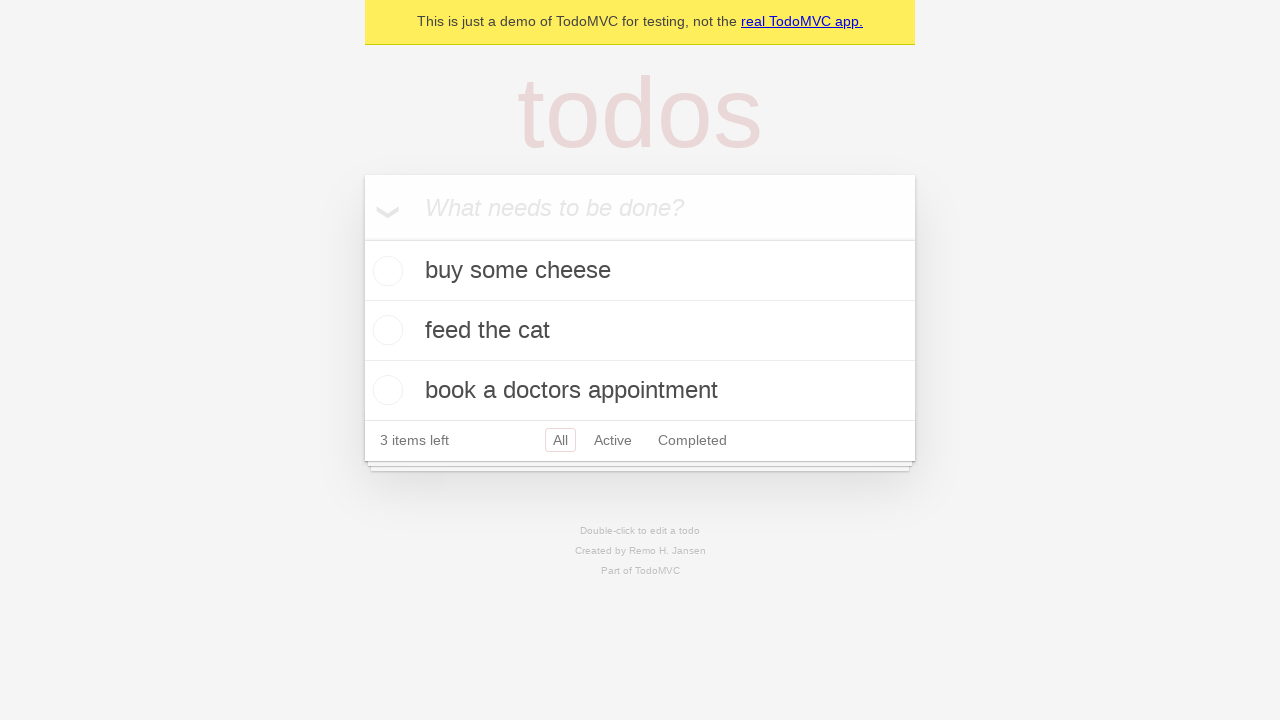

Waited for third todo item to be added to the list
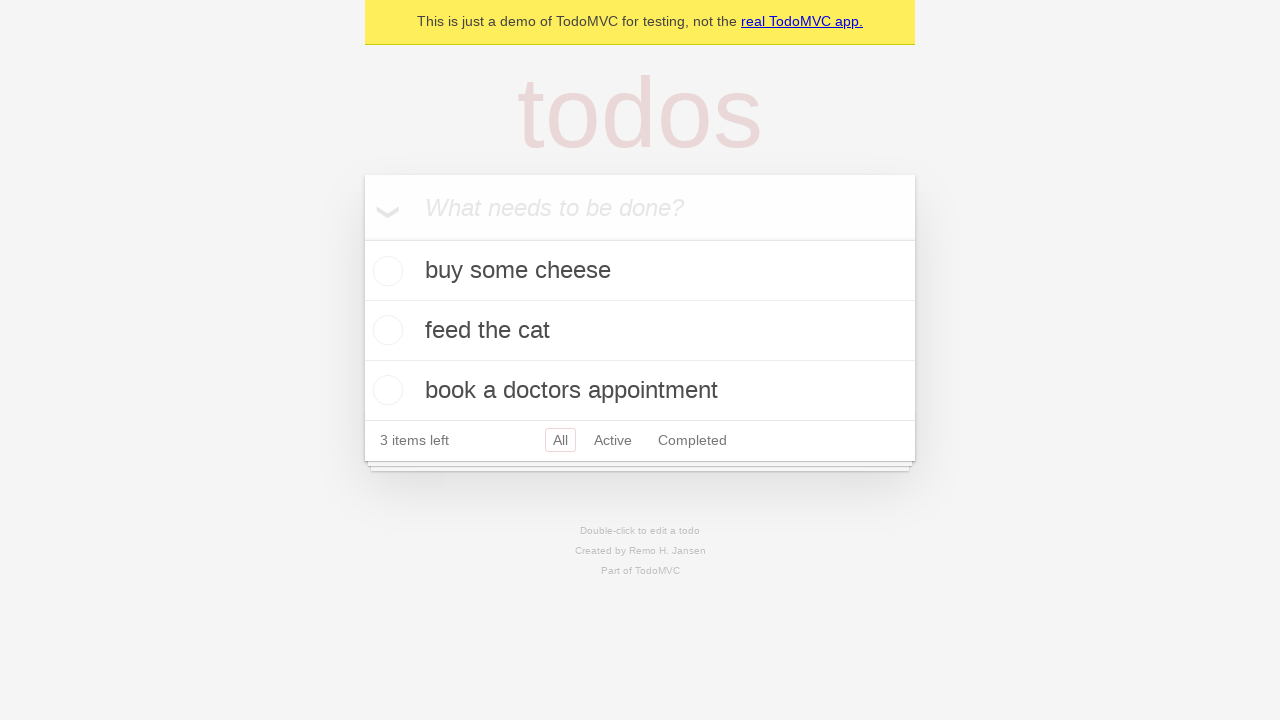

Double-clicked second todo item to enter edit mode at (640, 331) on .todo-list li >> nth=1
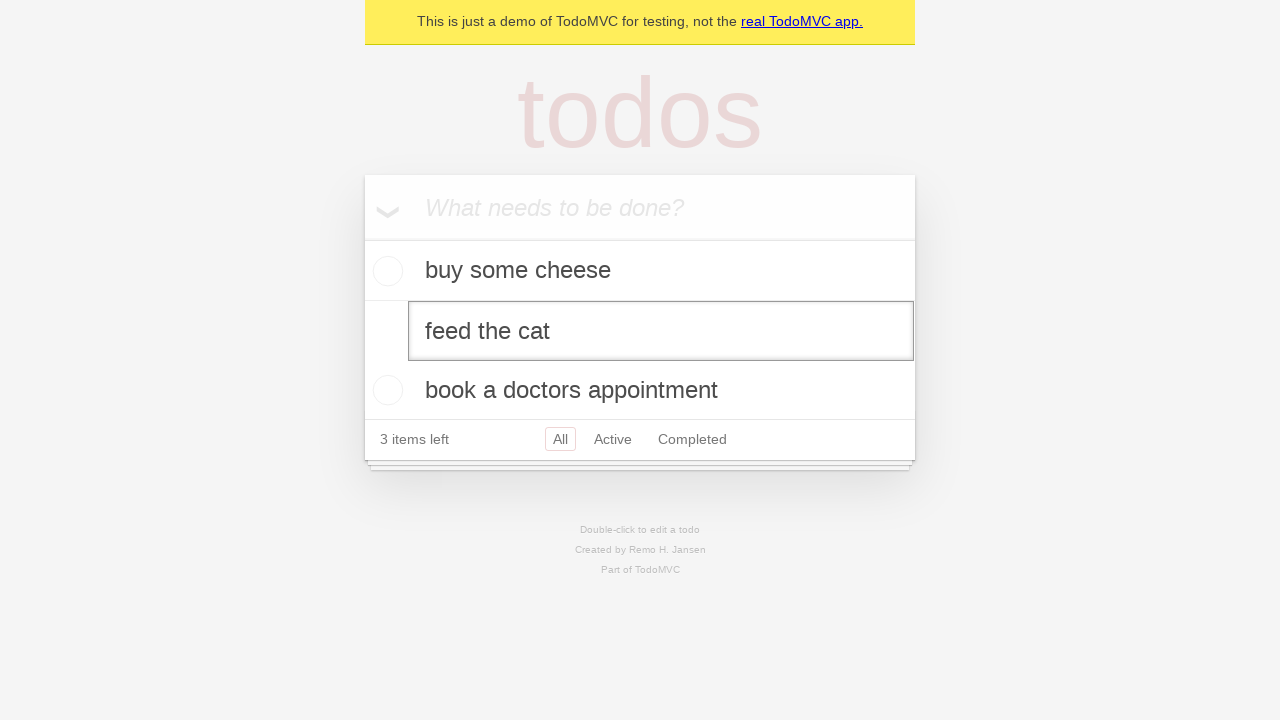

Filled edit field with 'buy some sausages' on .todo-list li >> nth=1 >> .edit
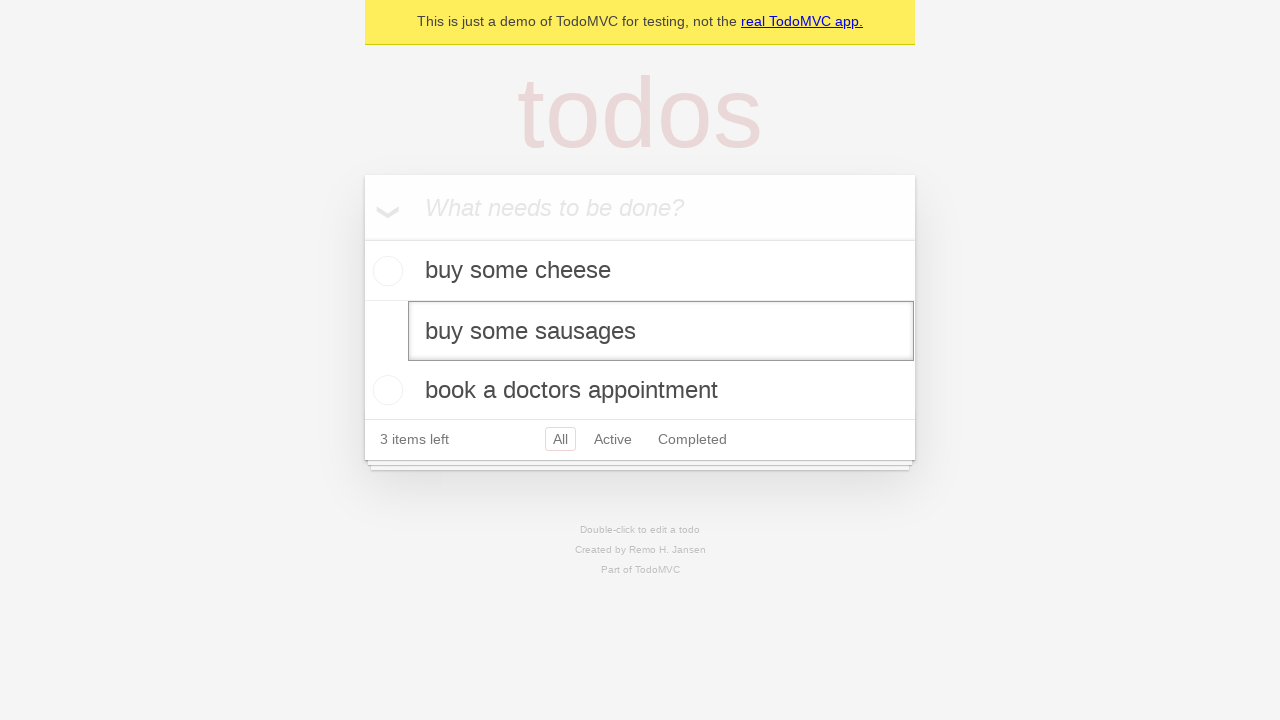

Dispatched blur event to save edits on the second todo
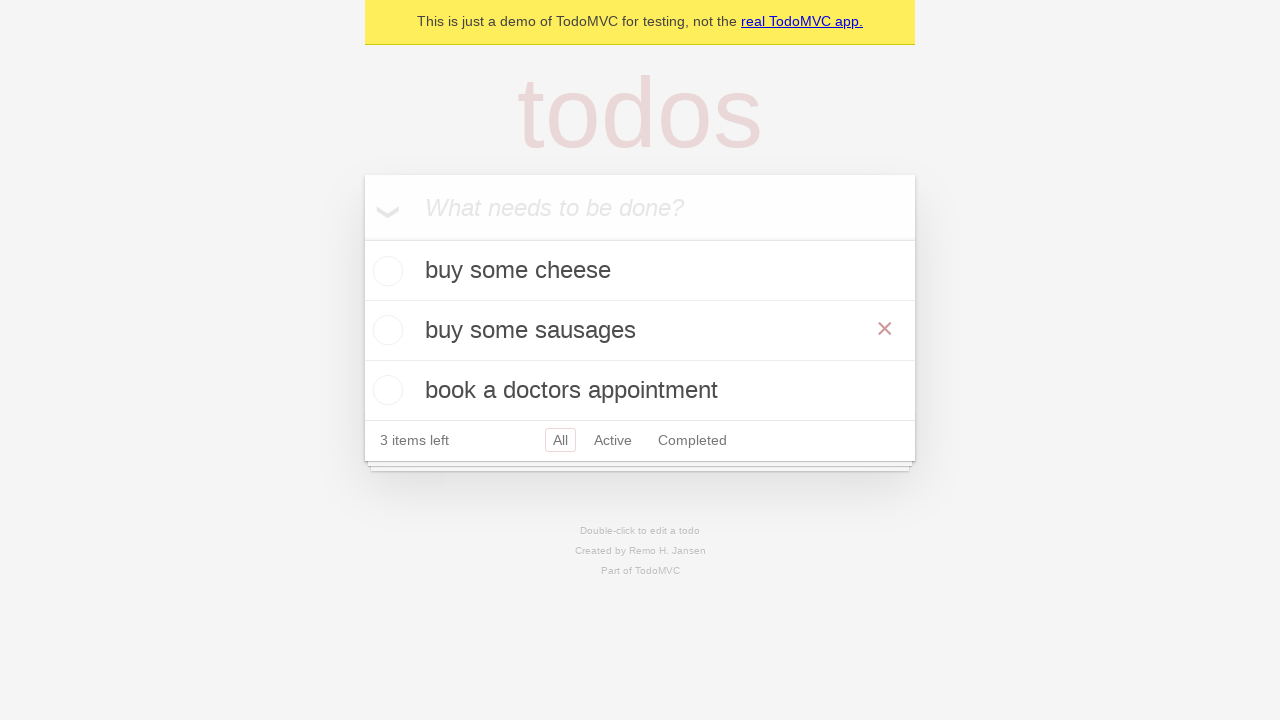

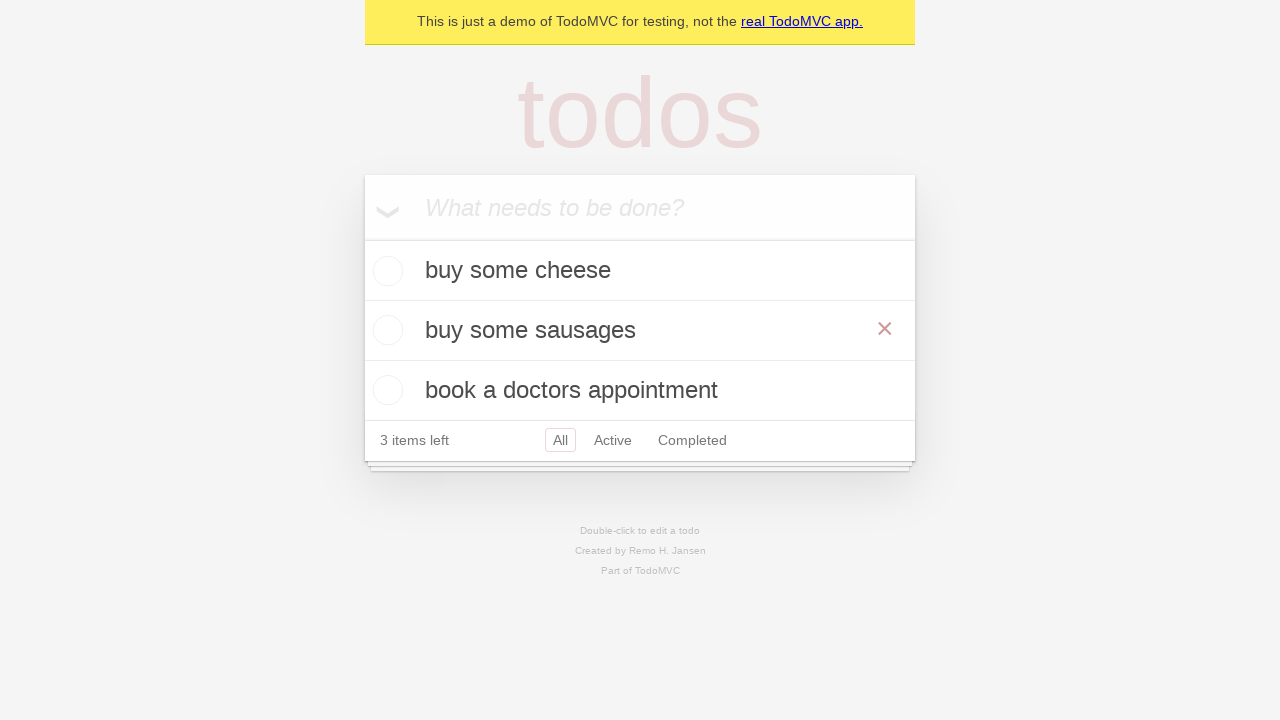